Navigates to anhtester.com website, verifies the page title, and then navigates to a specific blog post on the same site

Starting URL: https://anhtester.com

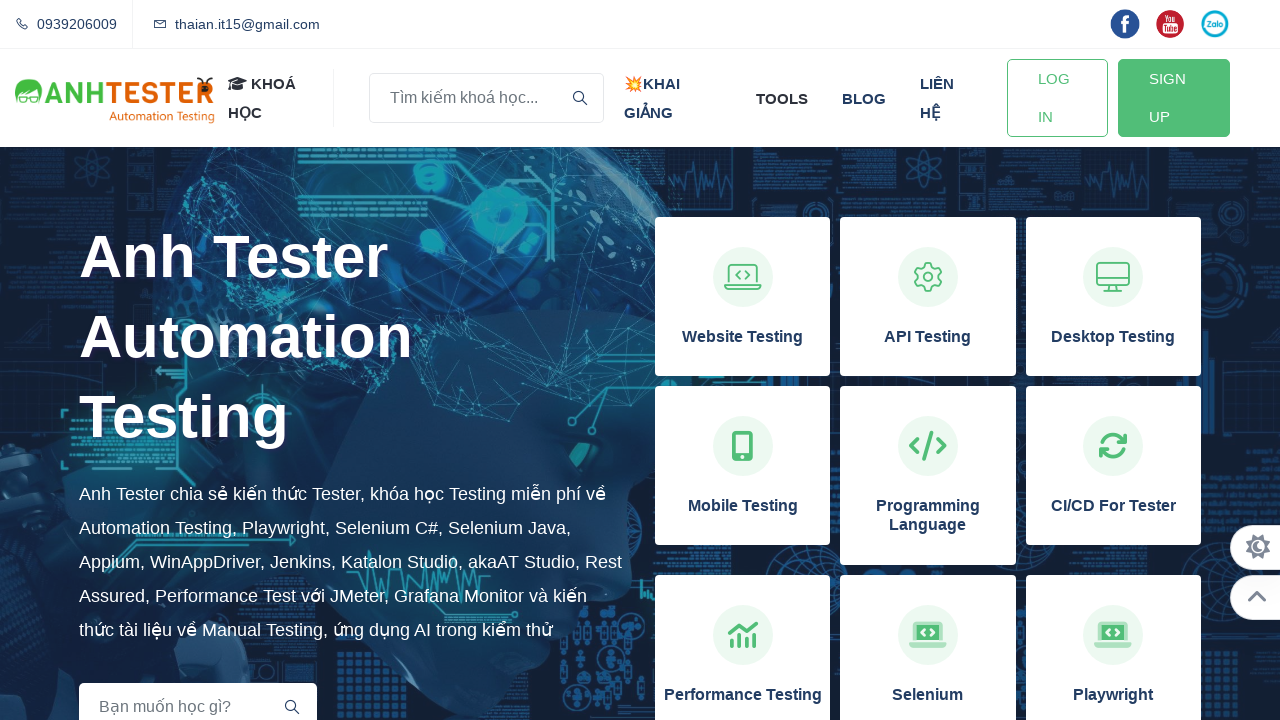

Retrieved the page title from anhtester.com
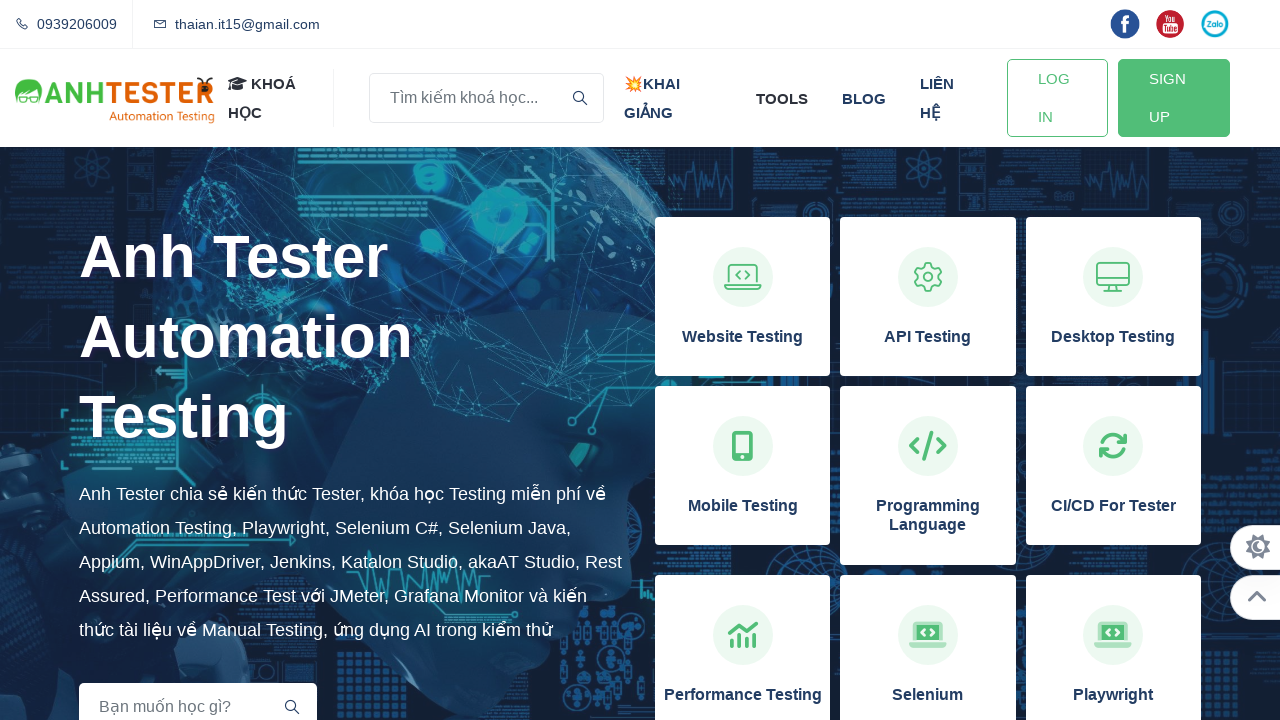

Navigated to blog post about TestNG assert methods
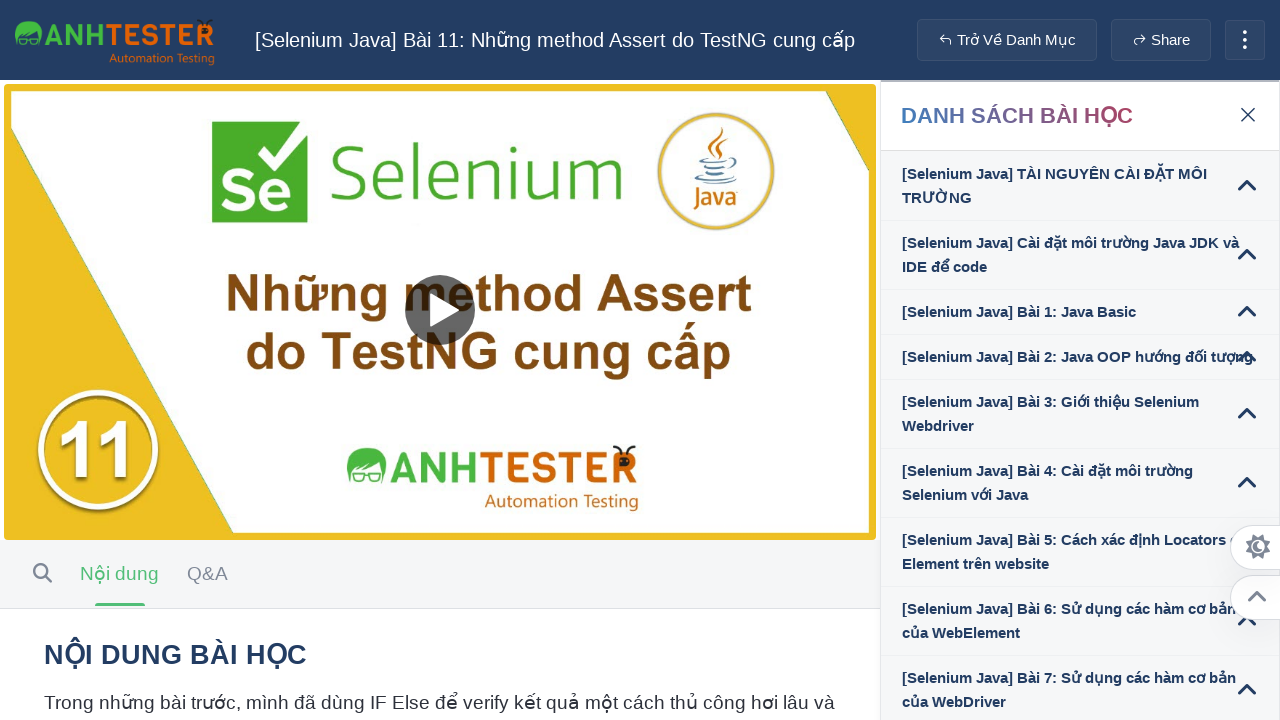

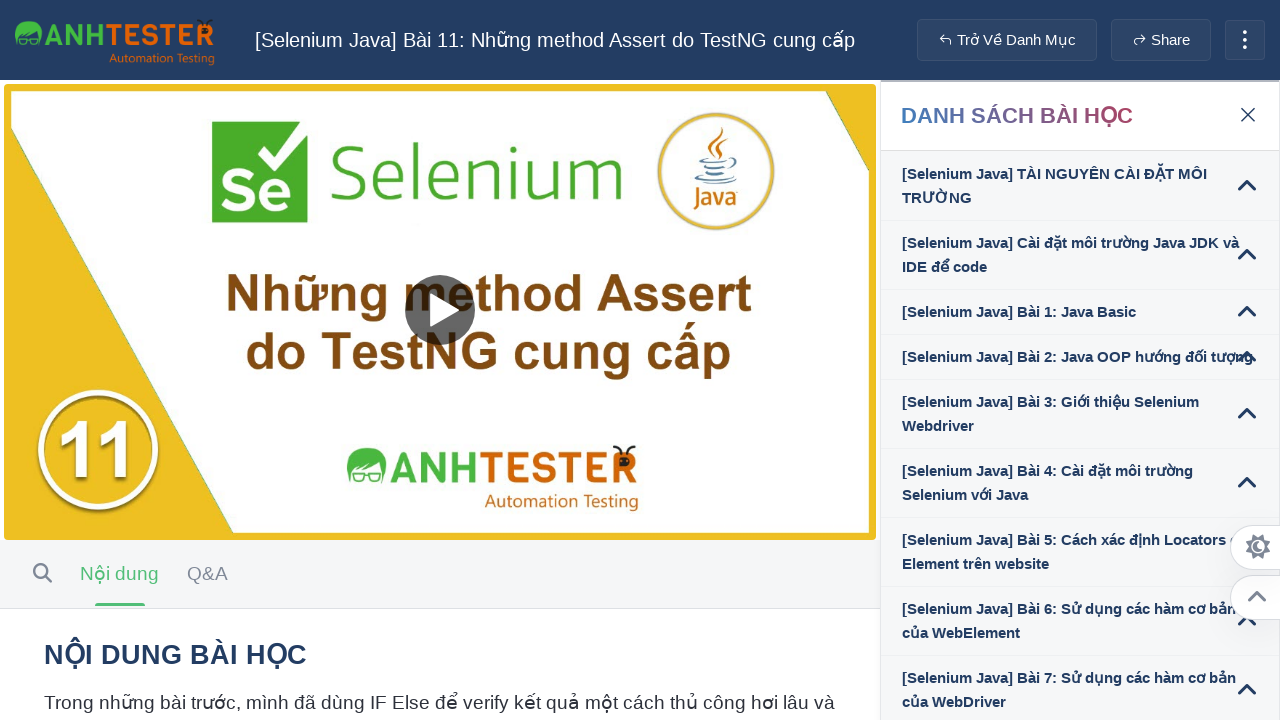